Tests page scrolling functionality by scrolling down 450 pixels using JavaScript

Starting URL: http://omayo.blogspot.com/

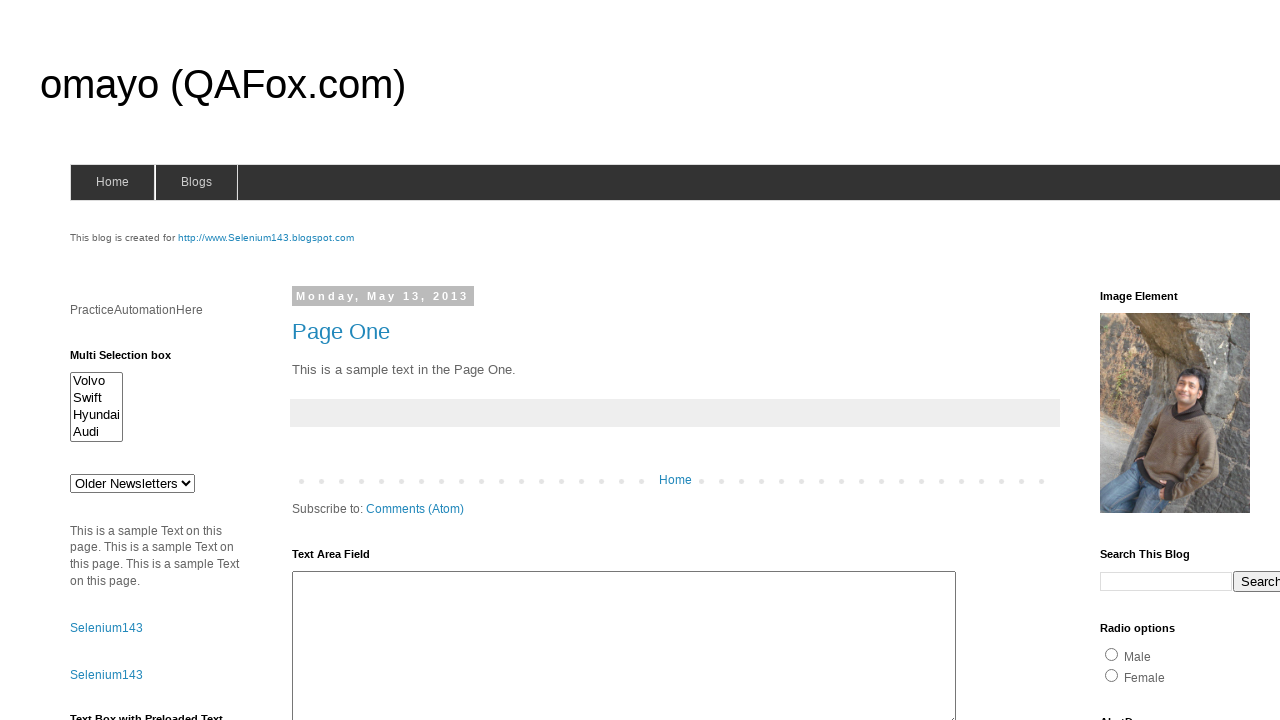

Navigated to http://omayo.blogspot.com/
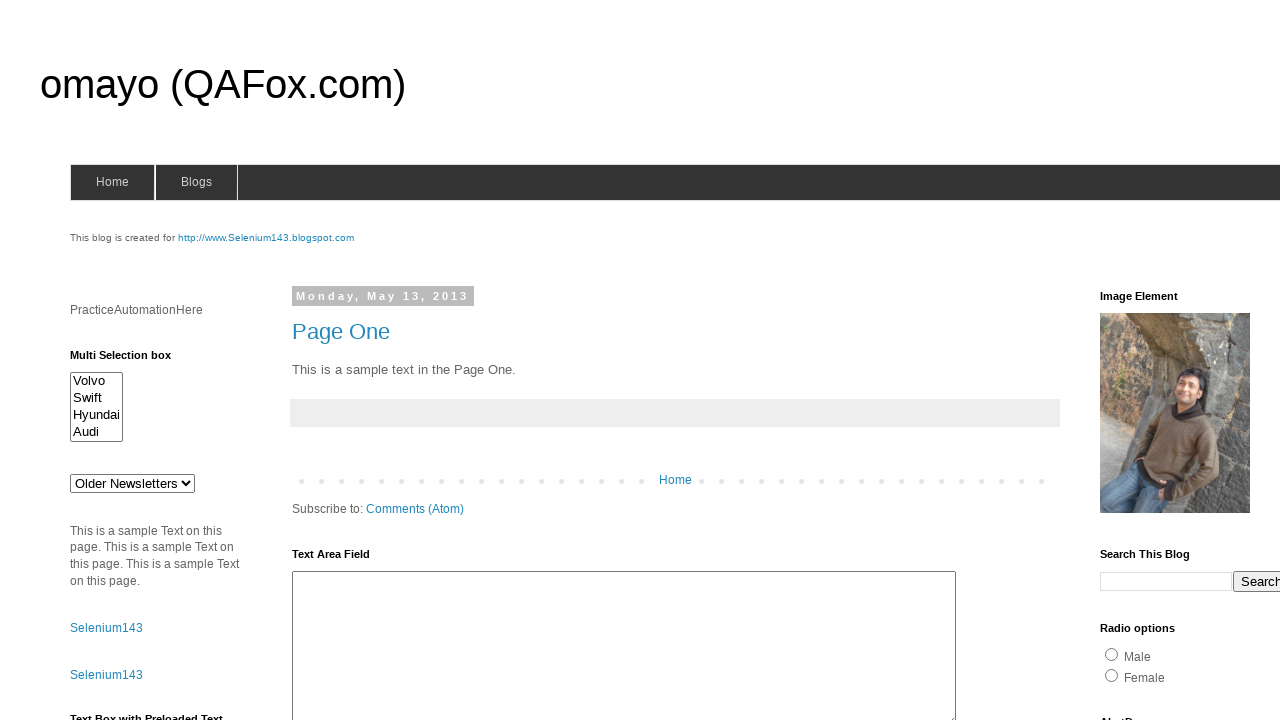

Scrolled down the page by 450 pixels using JavaScript
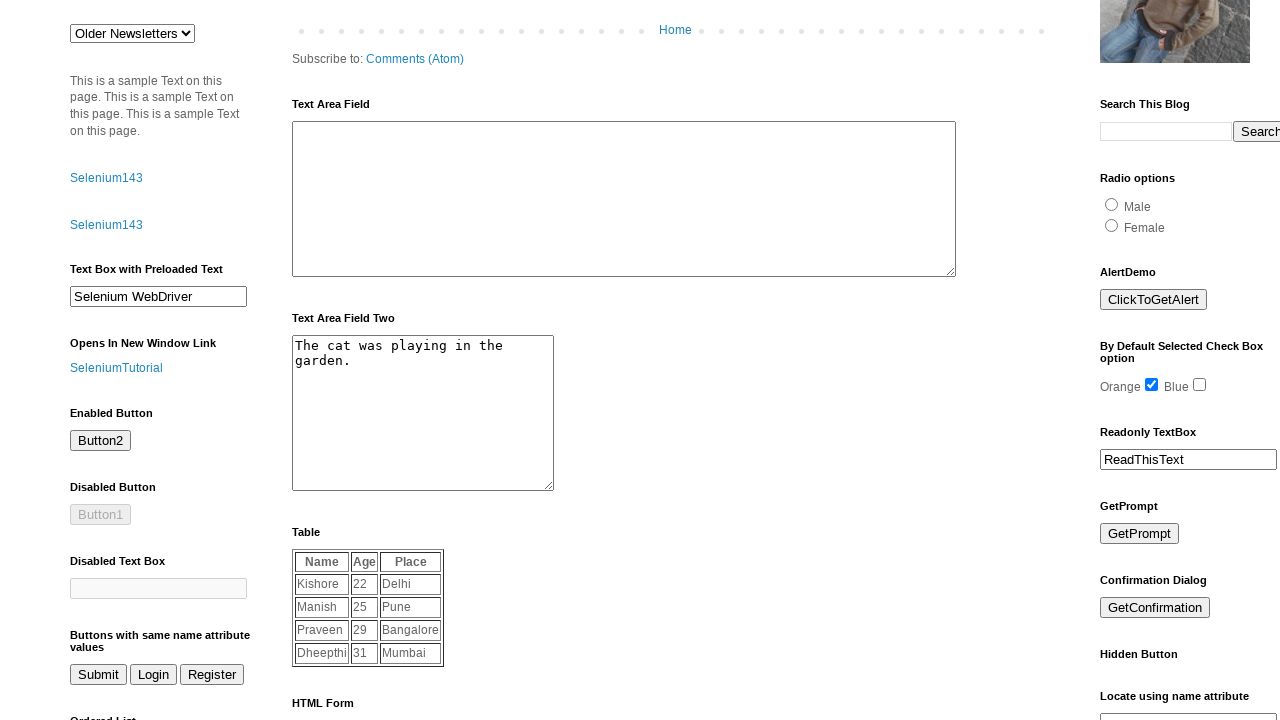

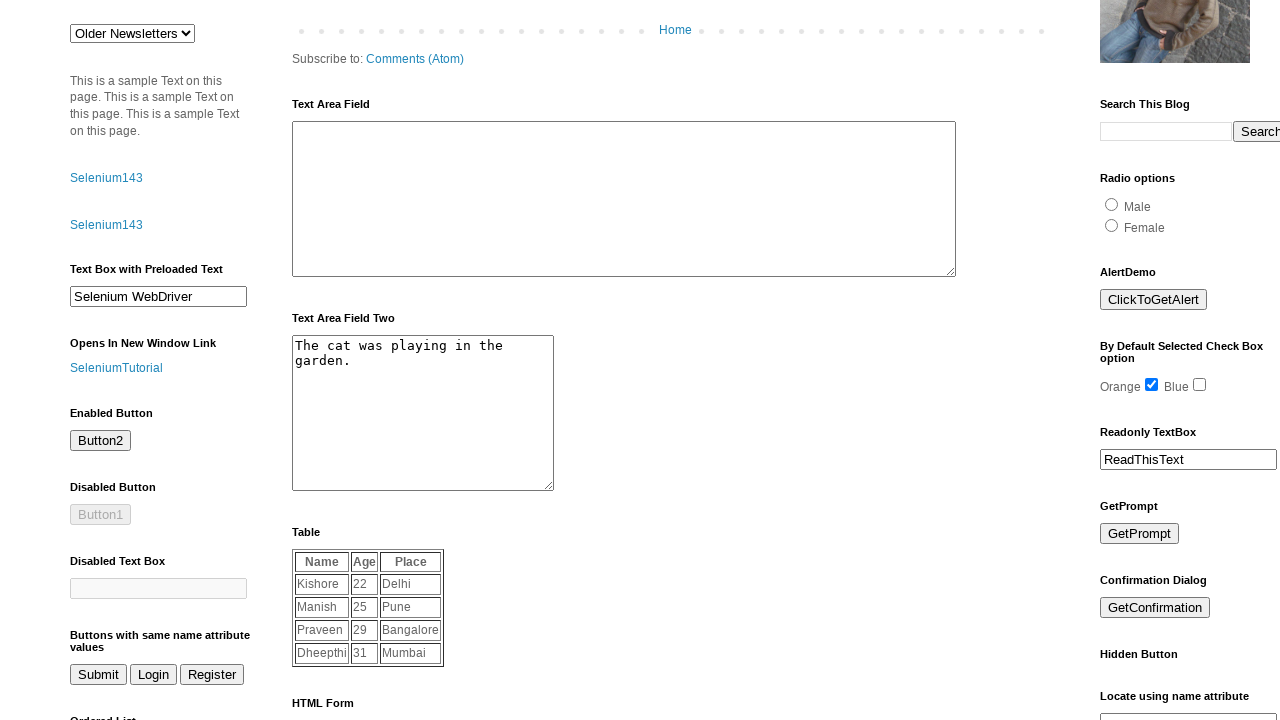